Navigates to Pace Labs press releases page and verifies that the news grid with articles is displayed.

Starting URL: https://www.pacelabs.com/company/press-releases-and-articles/

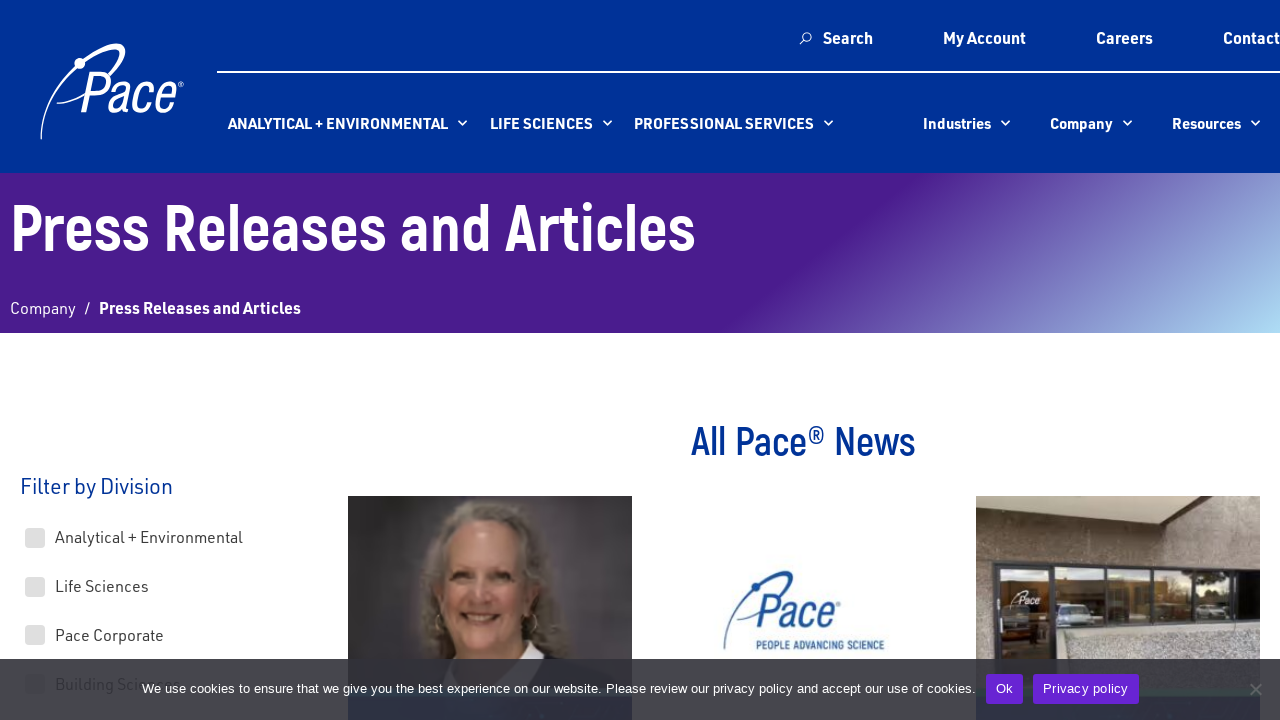

Navigated to Pace Labs press releases and articles page
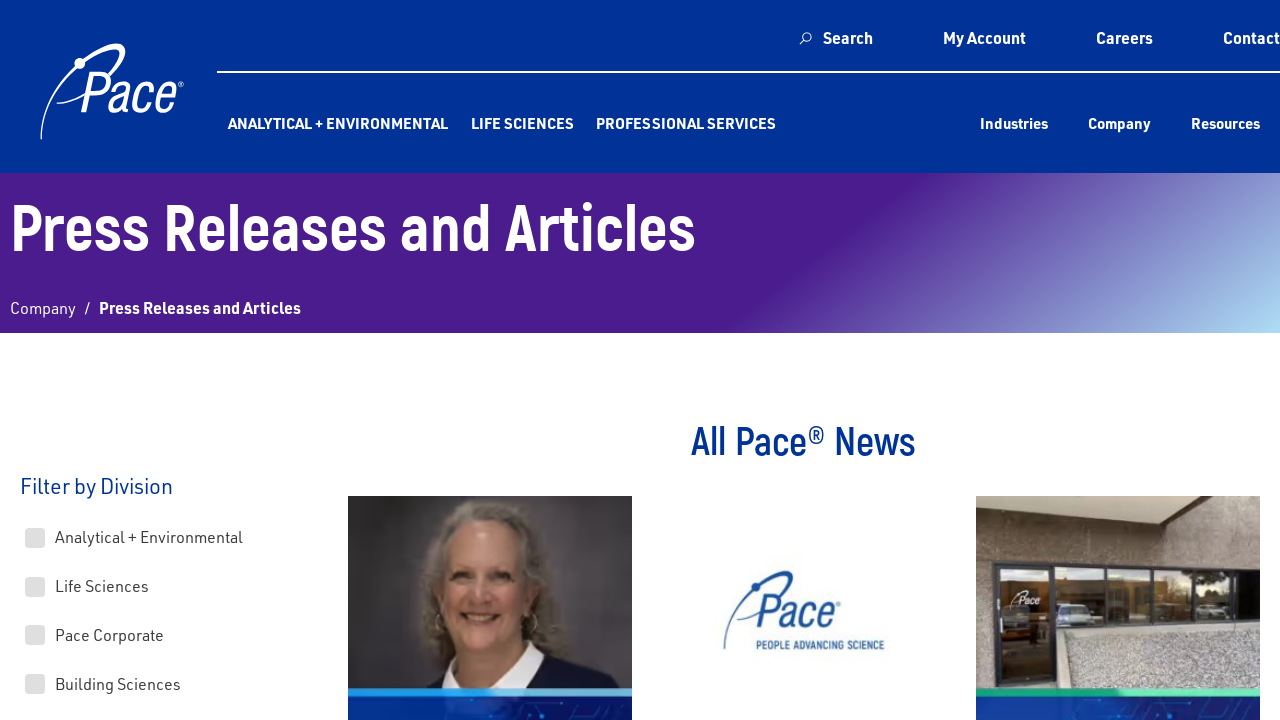

Post grid wrapper loaded
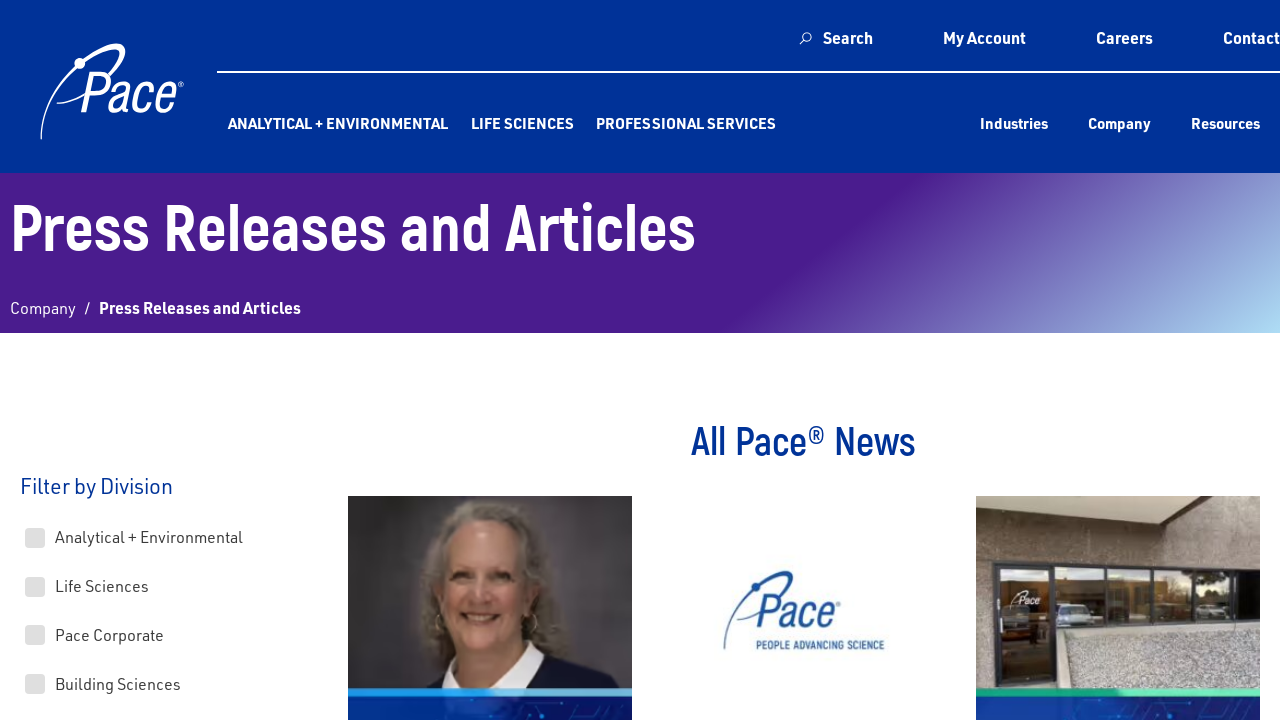

Individual news items are present in the grid
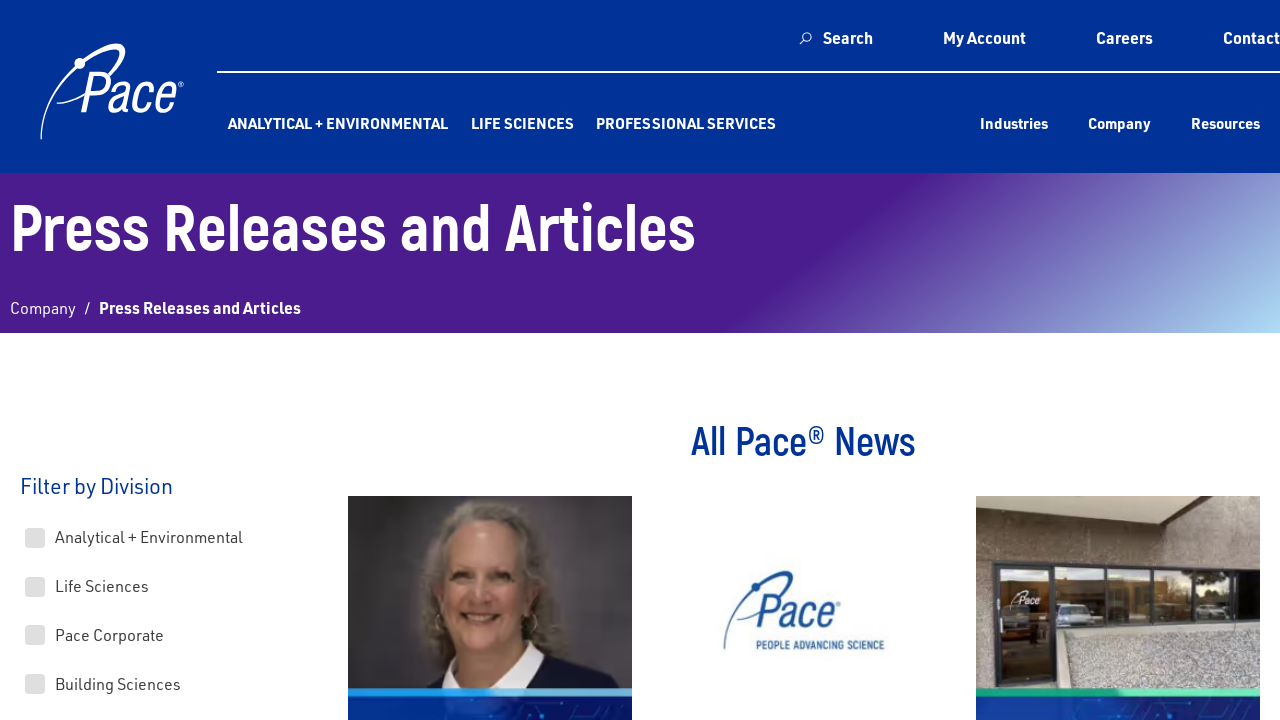

News article titles are displayed in the grid
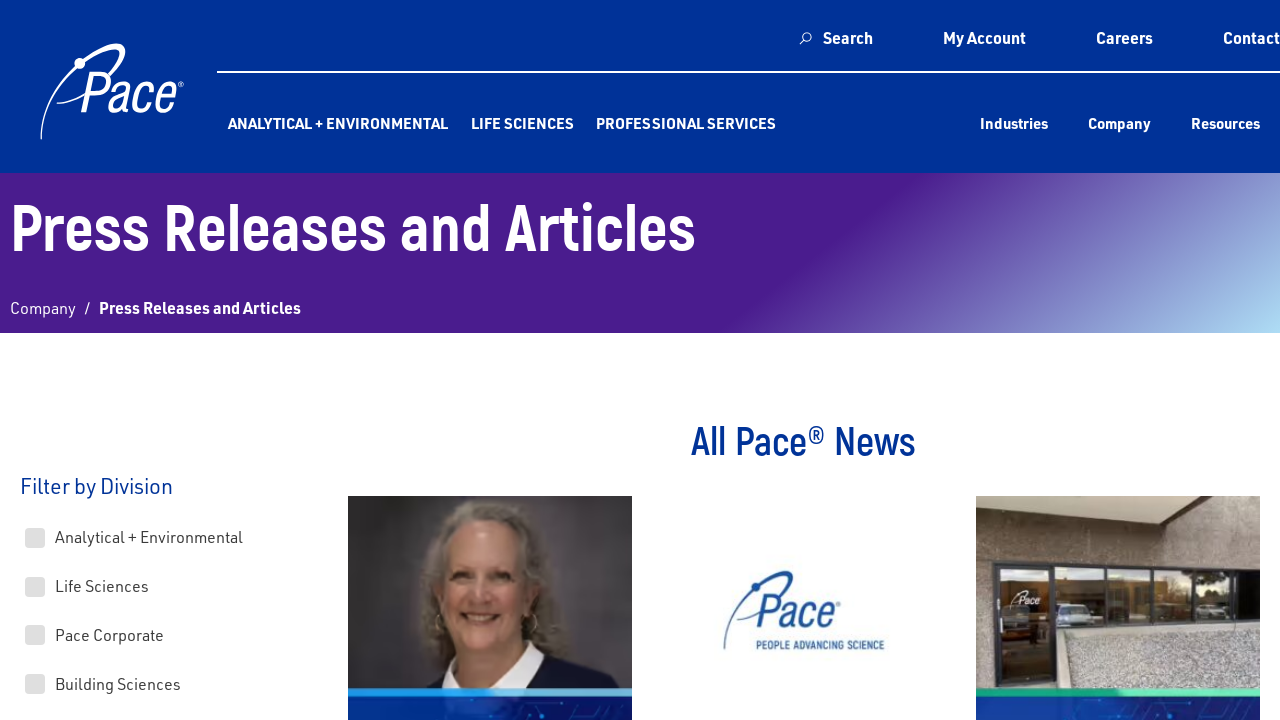

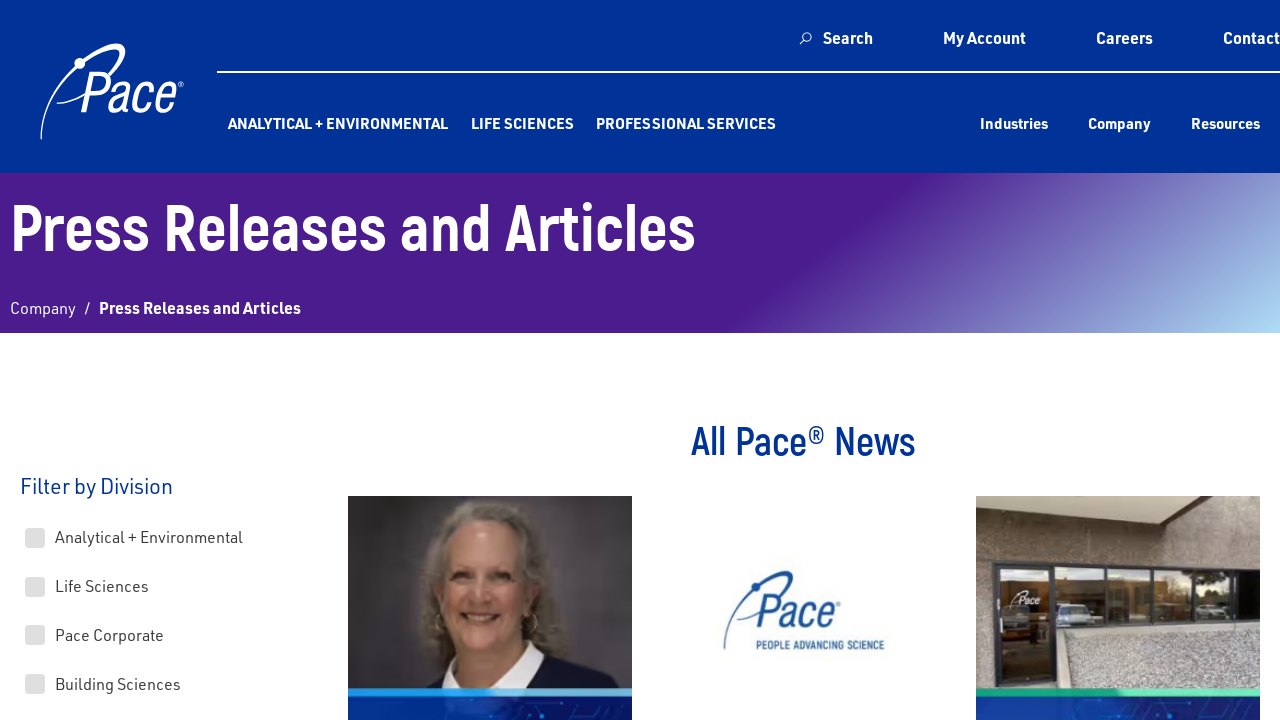